Tests locating and clicking a dropdown select using CSS selector with ends-with match

Starting URL: https://rahulshettyacademy.com/AutomationPractice/

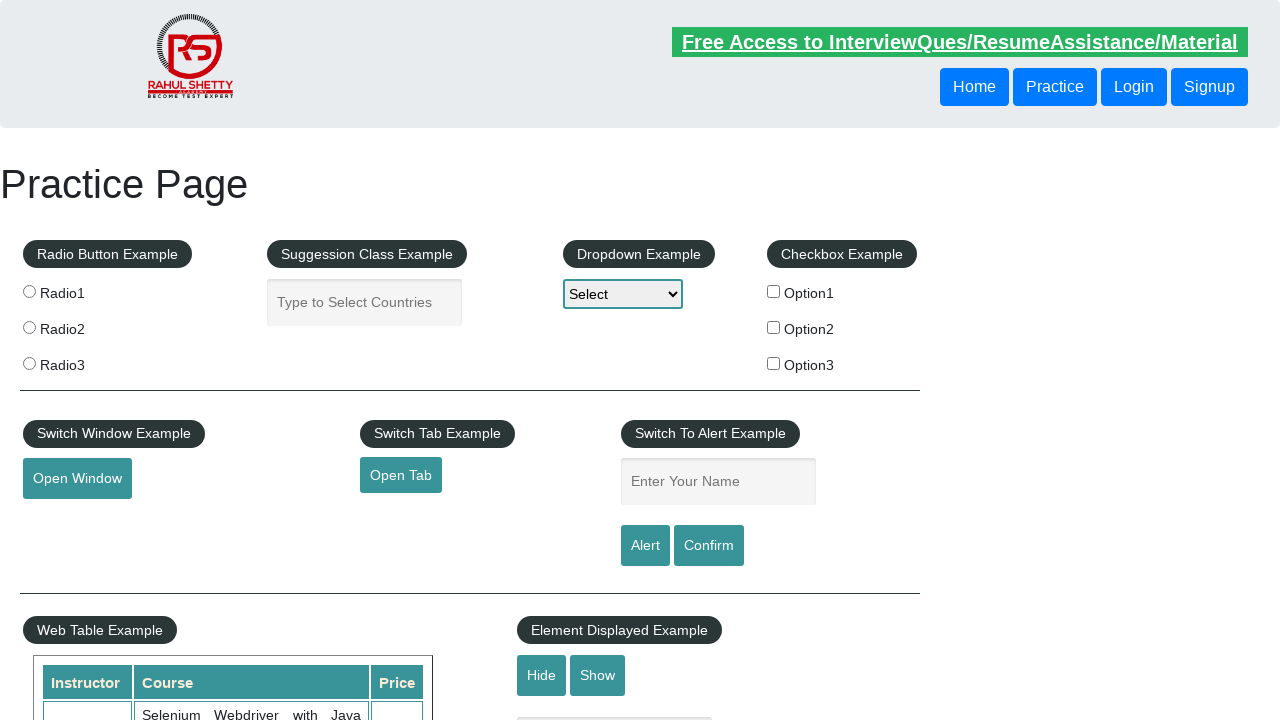

Clicked dropdown select using CSS selector with ends-with match for id at (623, 294) on select[id$='pdown-class-example']
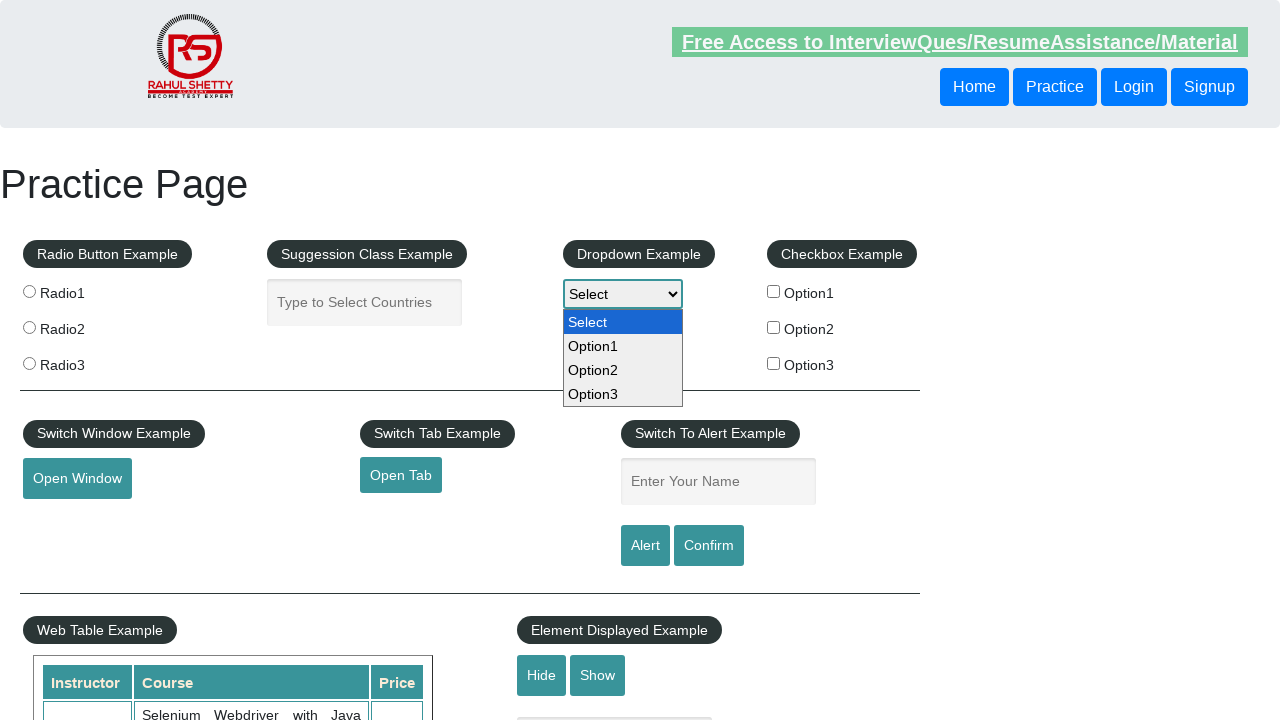

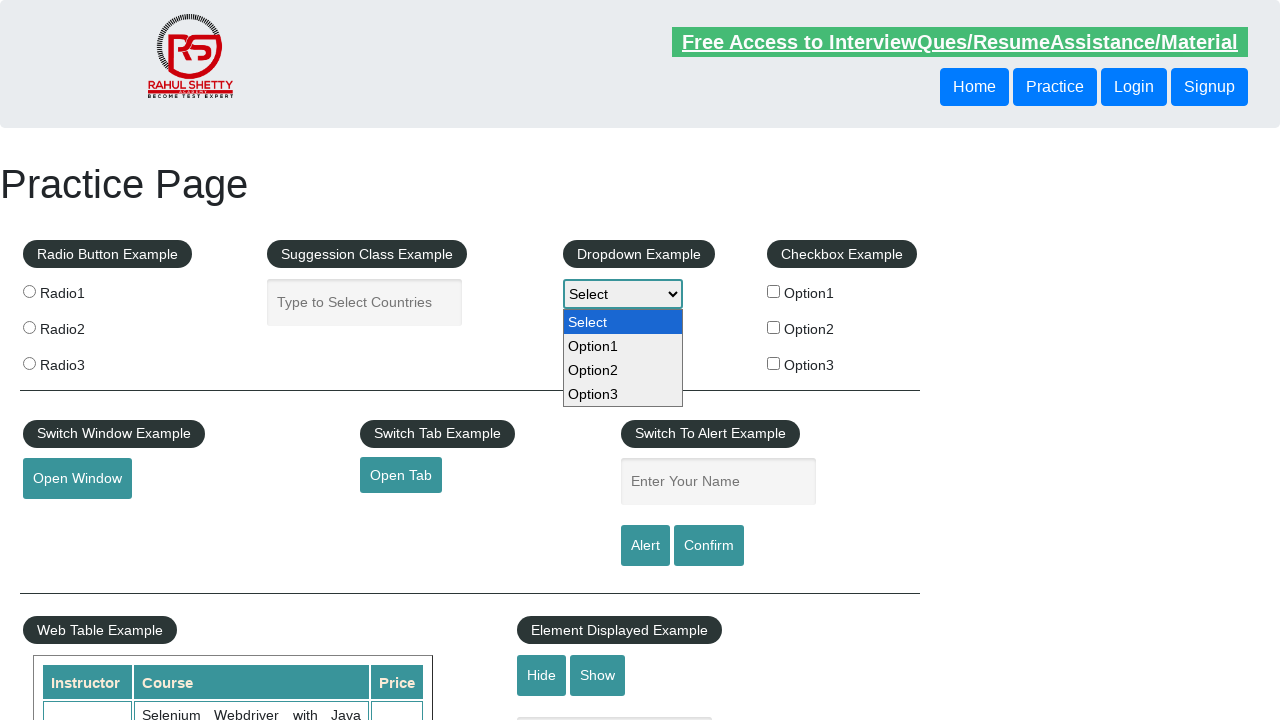